Tests window handling functionality by clicking a button that opens a new window and switching between windows

Starting URL: https://www.hyrtutorials.com/p/window-handles-practice.html?m=1

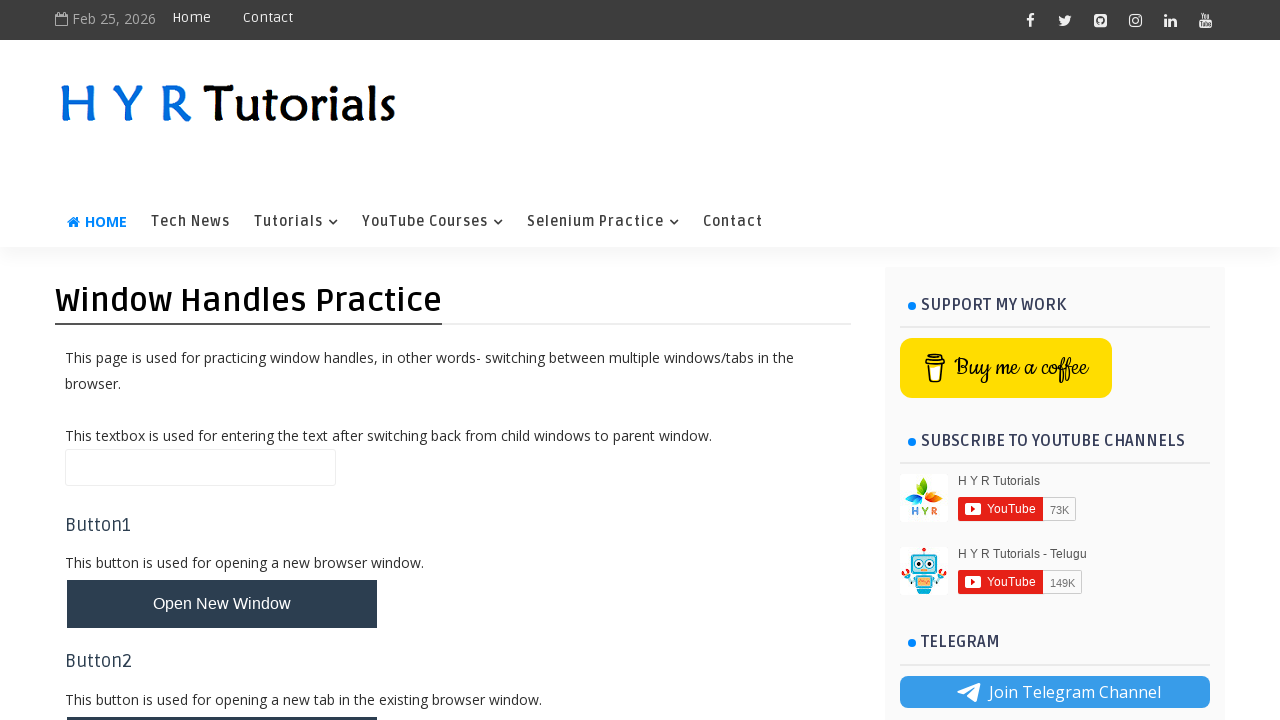

Clicked button to open new window at (222, 604) on button.whButtons
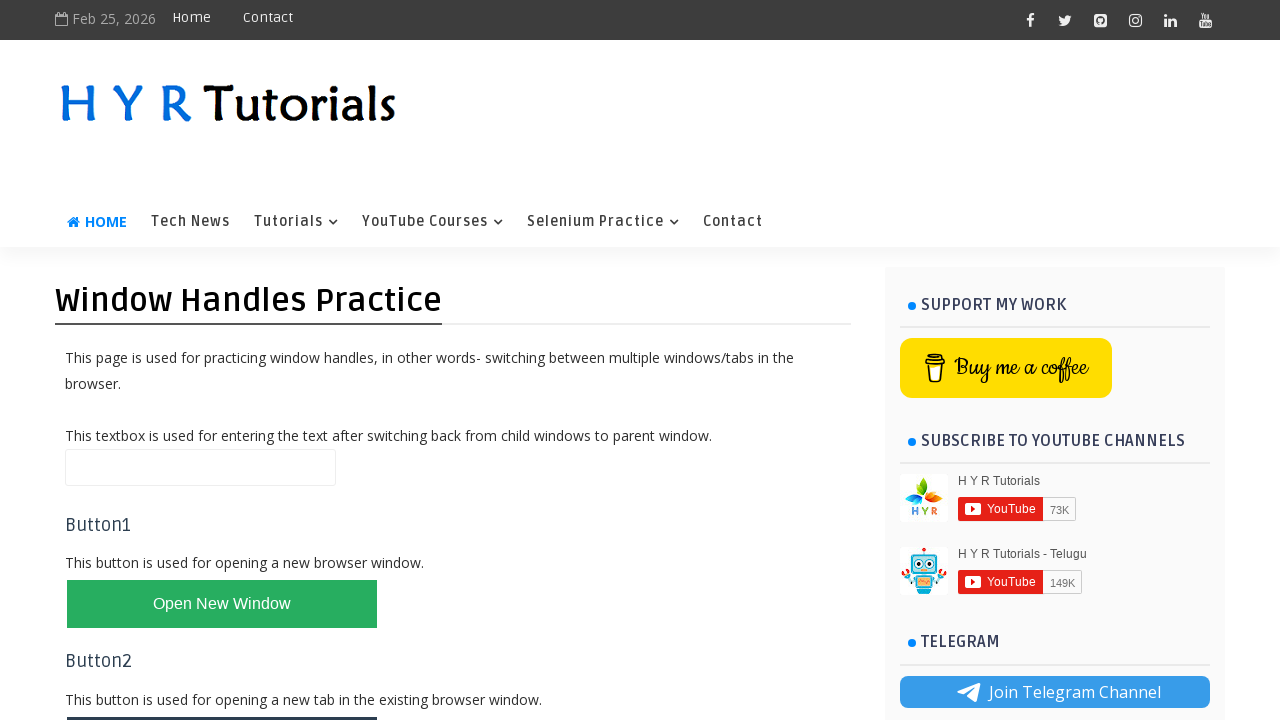

Waited 1000ms for new window to open
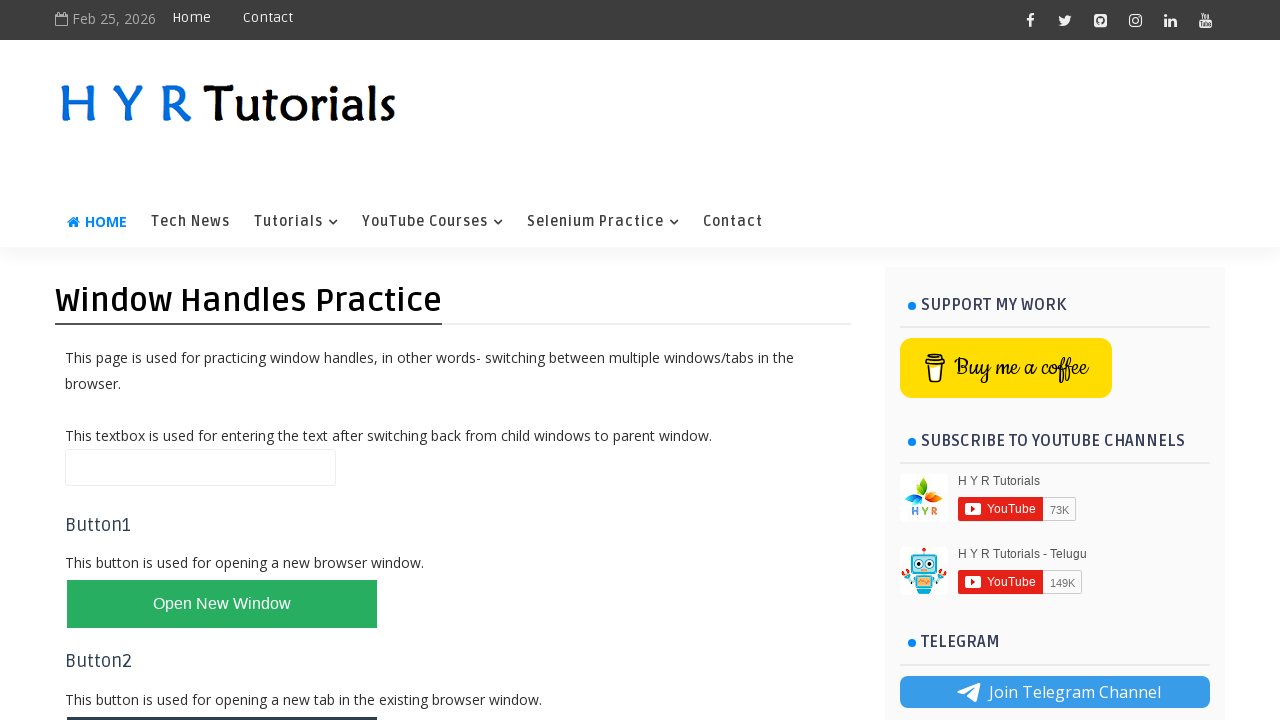

Retrieved all pages/windows from context
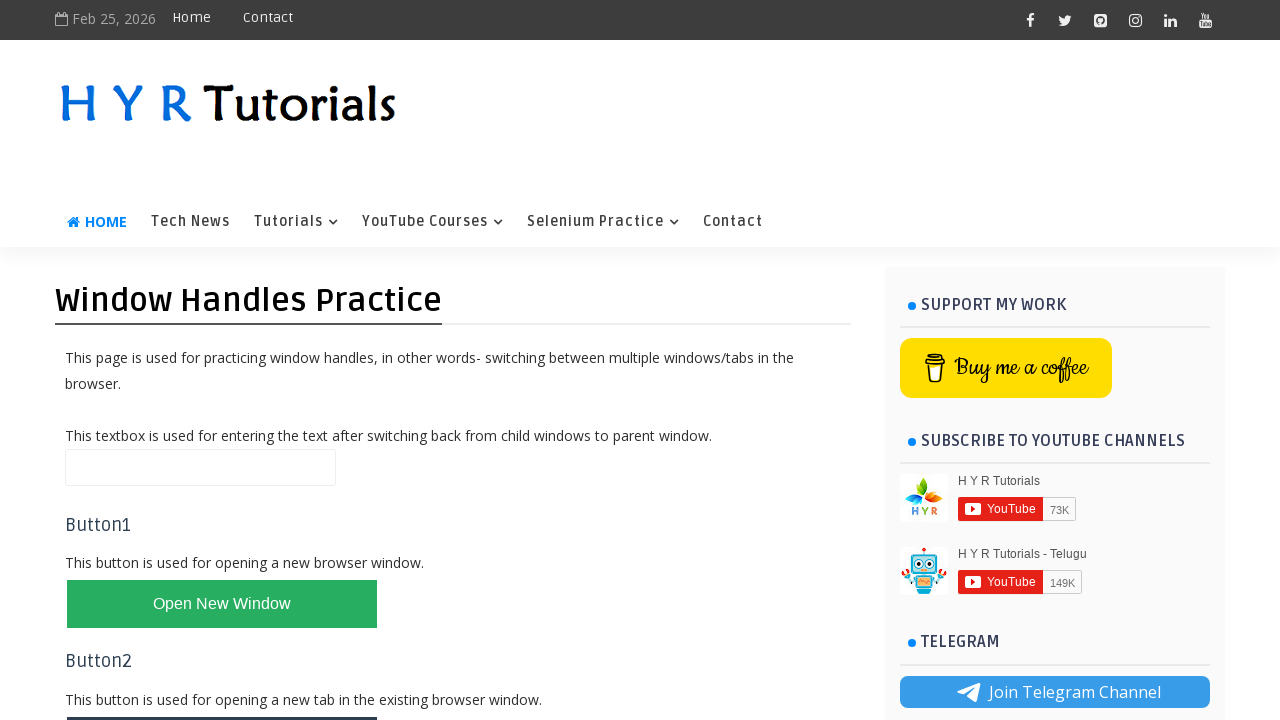

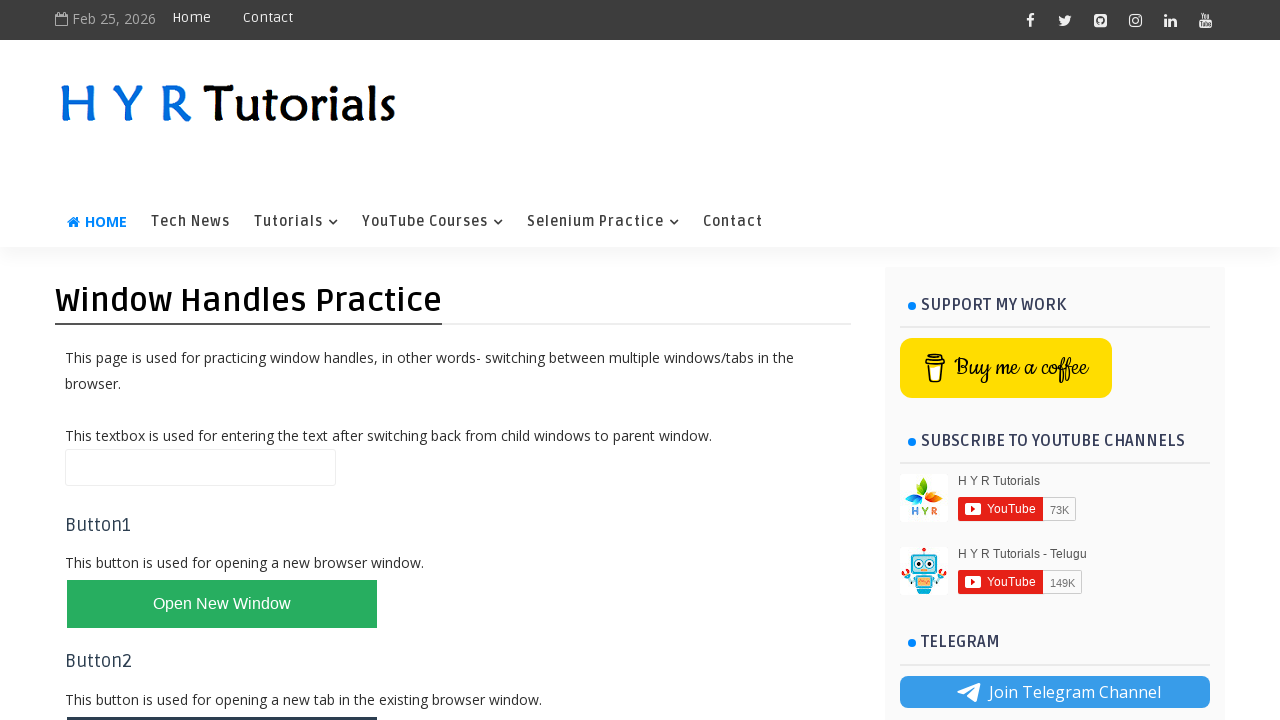